Tests invalid triangle detection with sides 5, 5, and 12

Starting URL: https://testpages.eviltester.com/styled/apps/triangle/triangle001.html

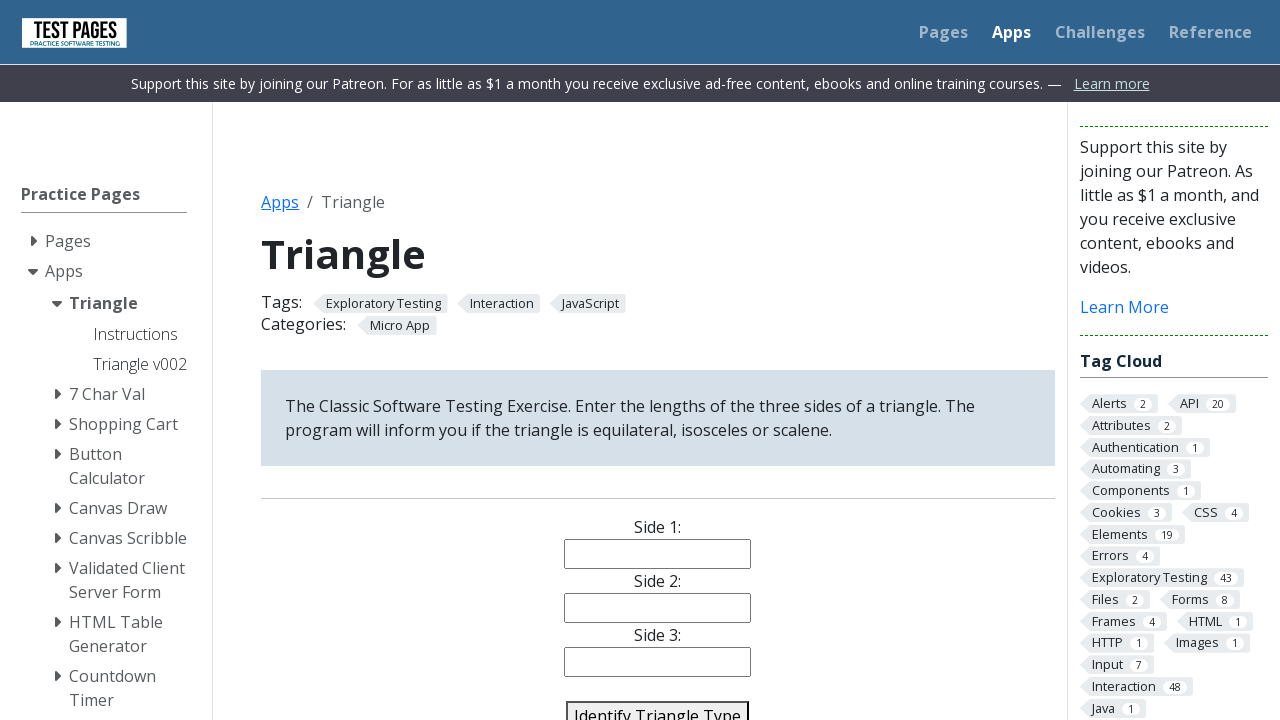

Filled side1 input field with '5' on input[name='side1']
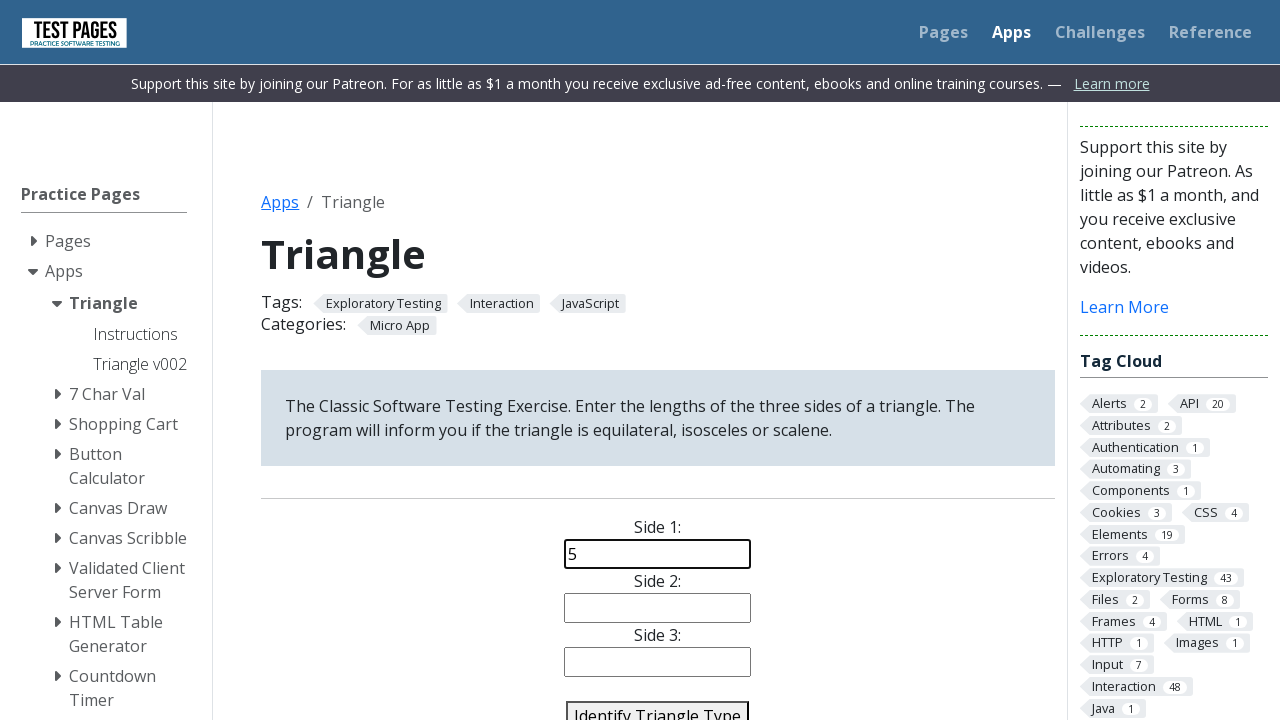

Filled side2 input field with '5' on input[name='side2']
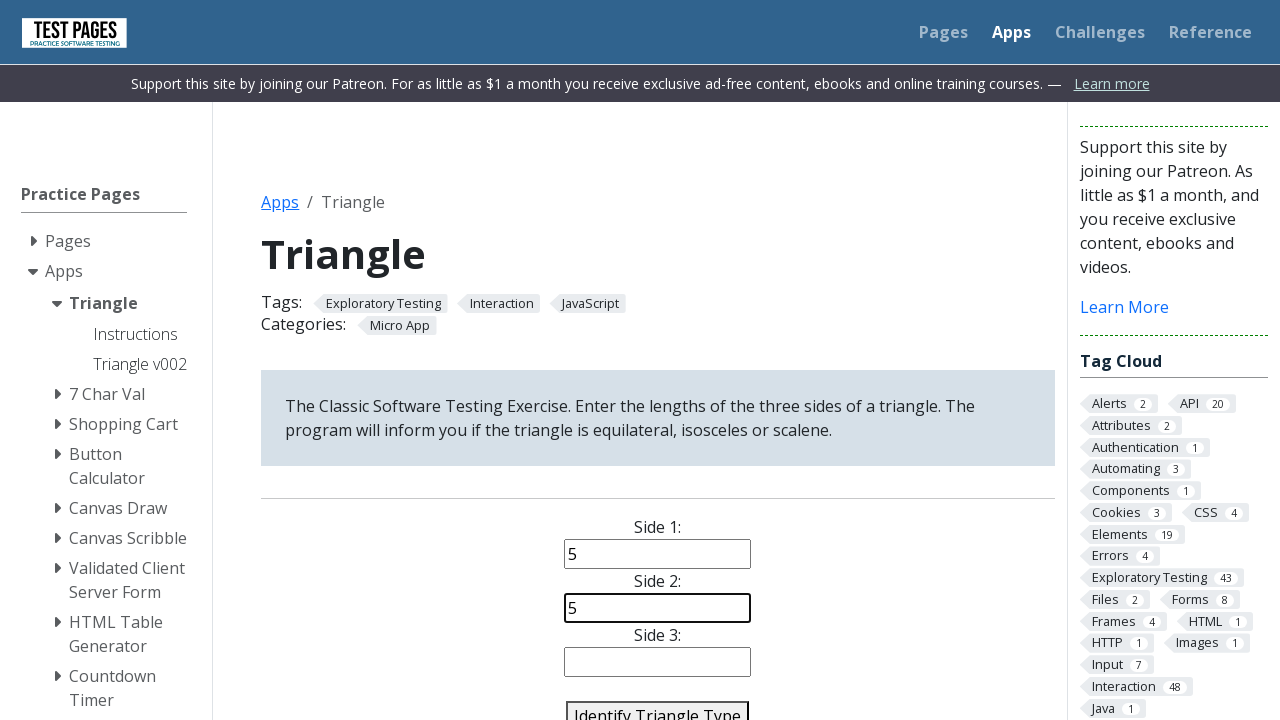

Filled side3 input field with '12' on input[name='side3']
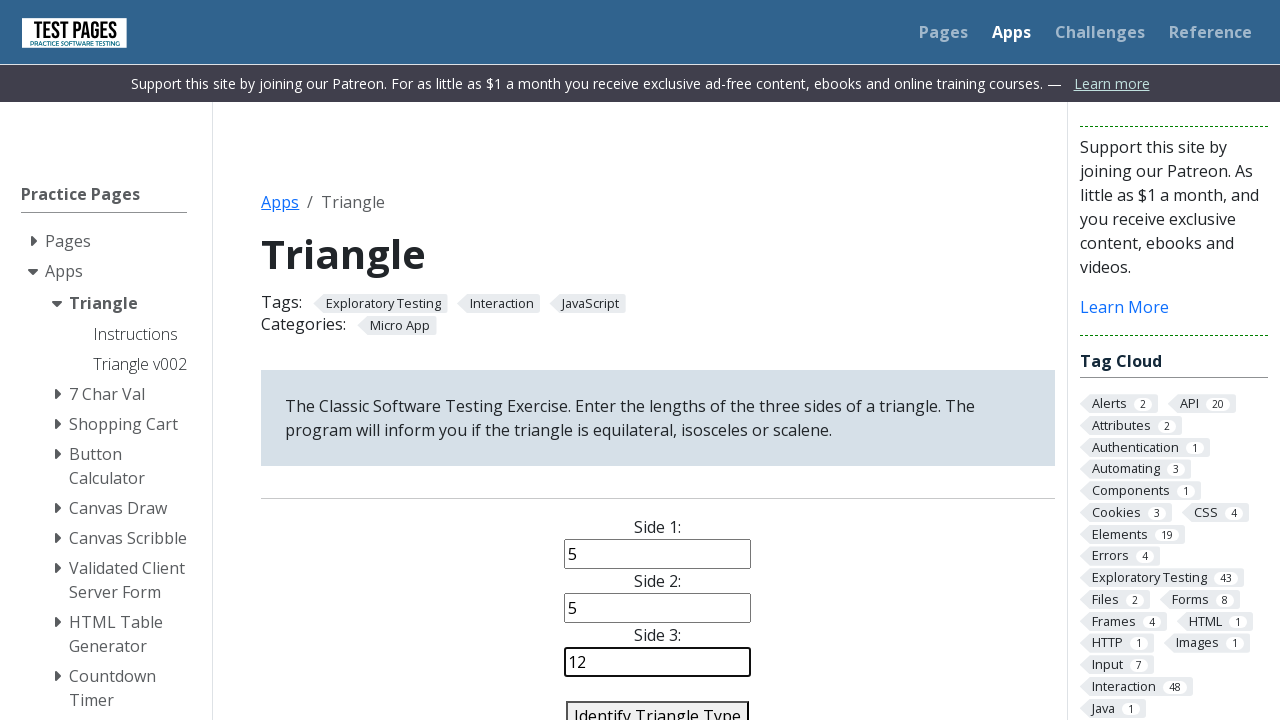

Clicked identify triangle button to validate sides 5, 5, and 12 at (658, 705) on #identify-triangle-action
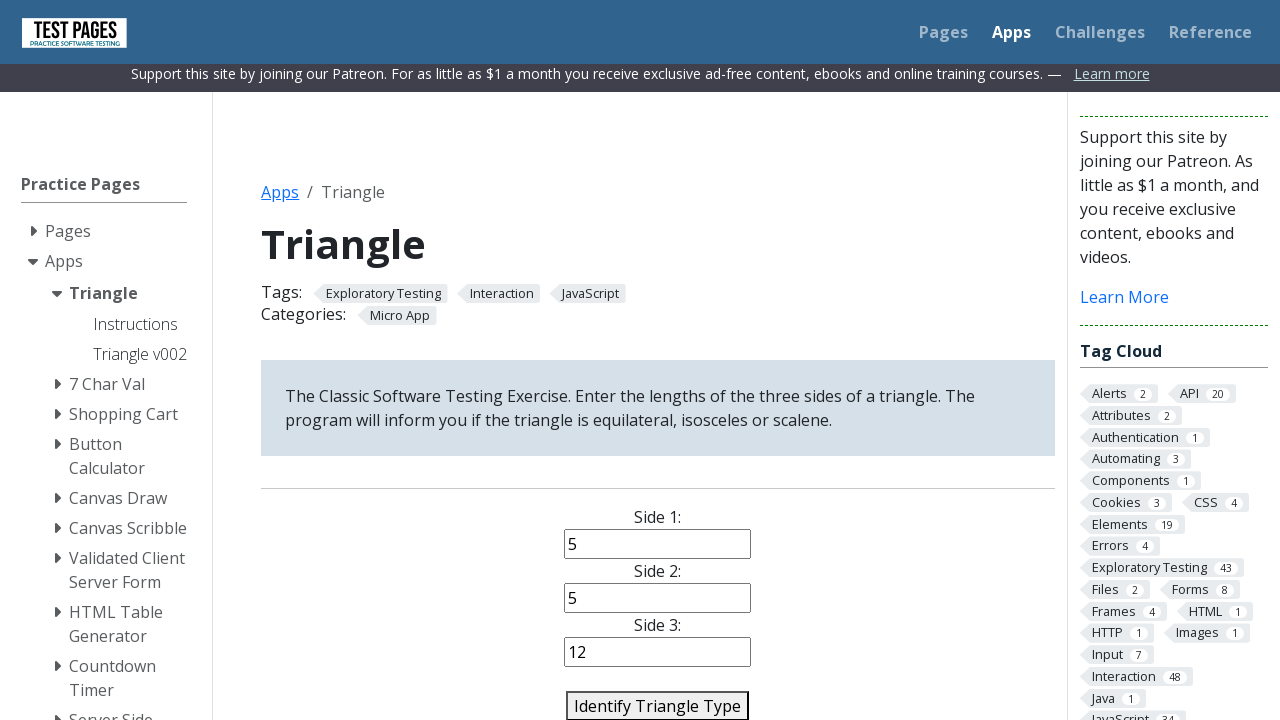

Triangle result displayed - invalid triangle detection confirmed
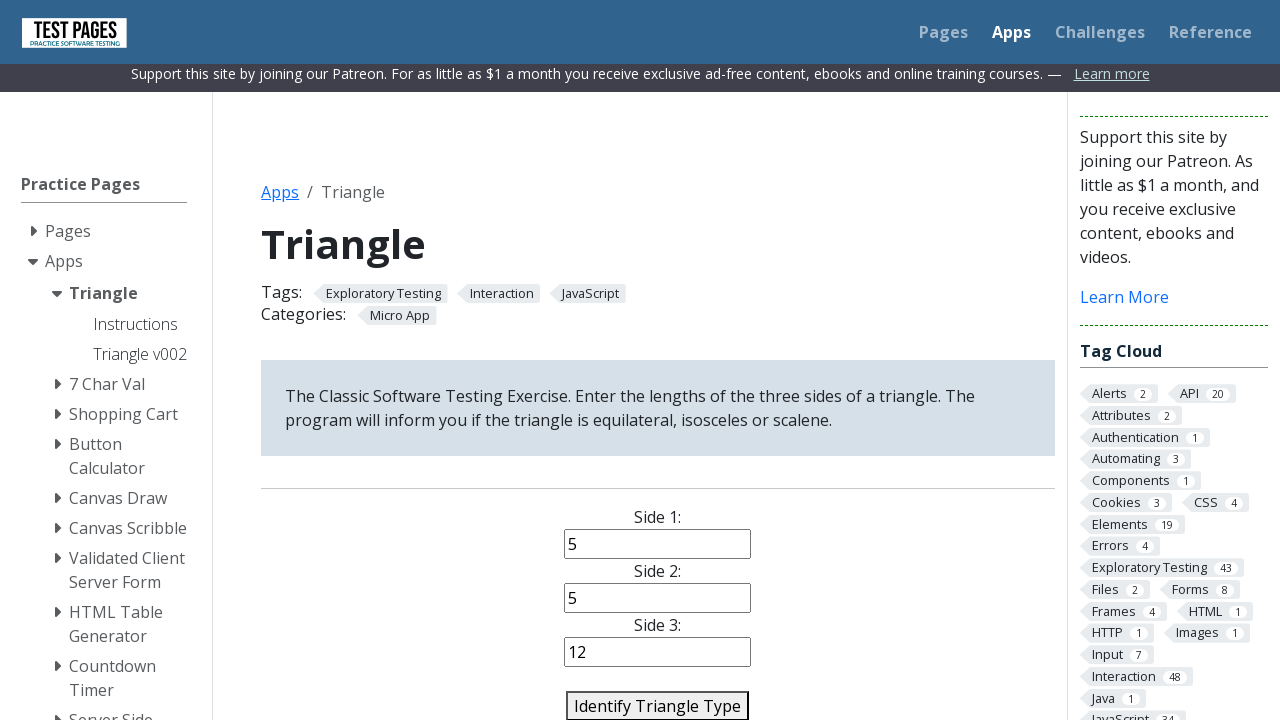

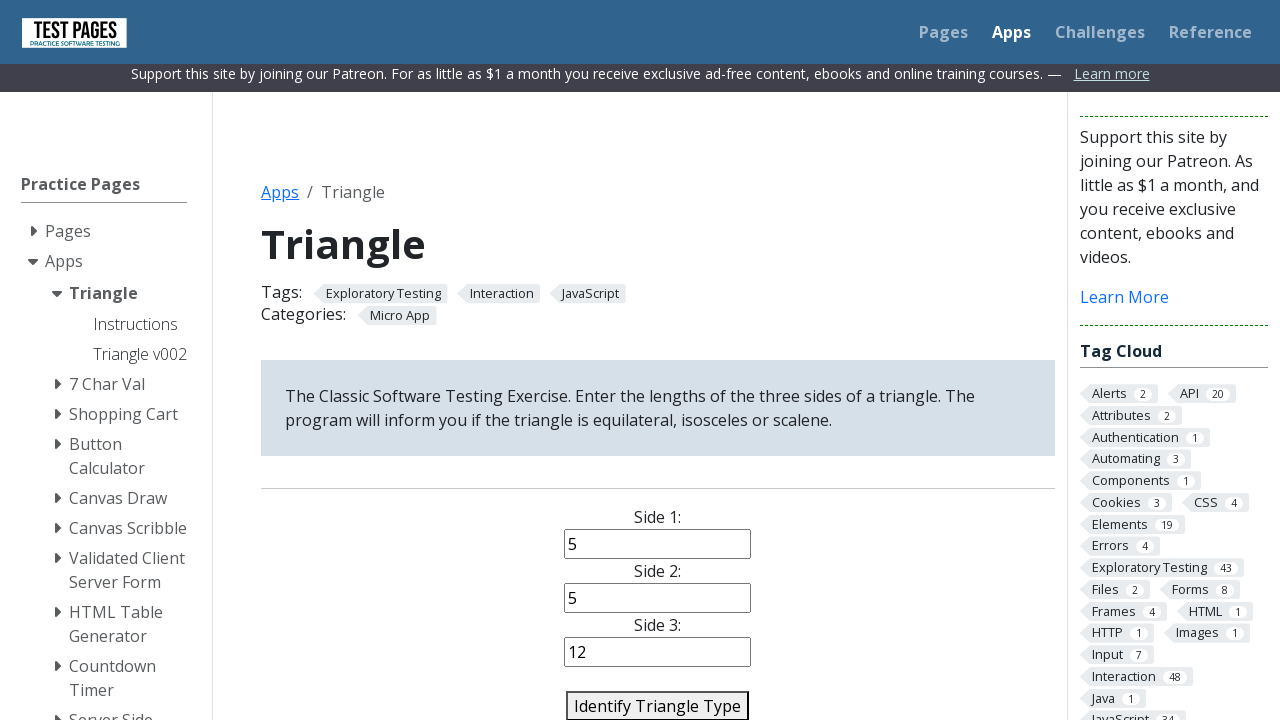